Tests filling out a practice form and then clearing the first name and last name fields

Starting URL: https://demoqa.com/automation-practice-form

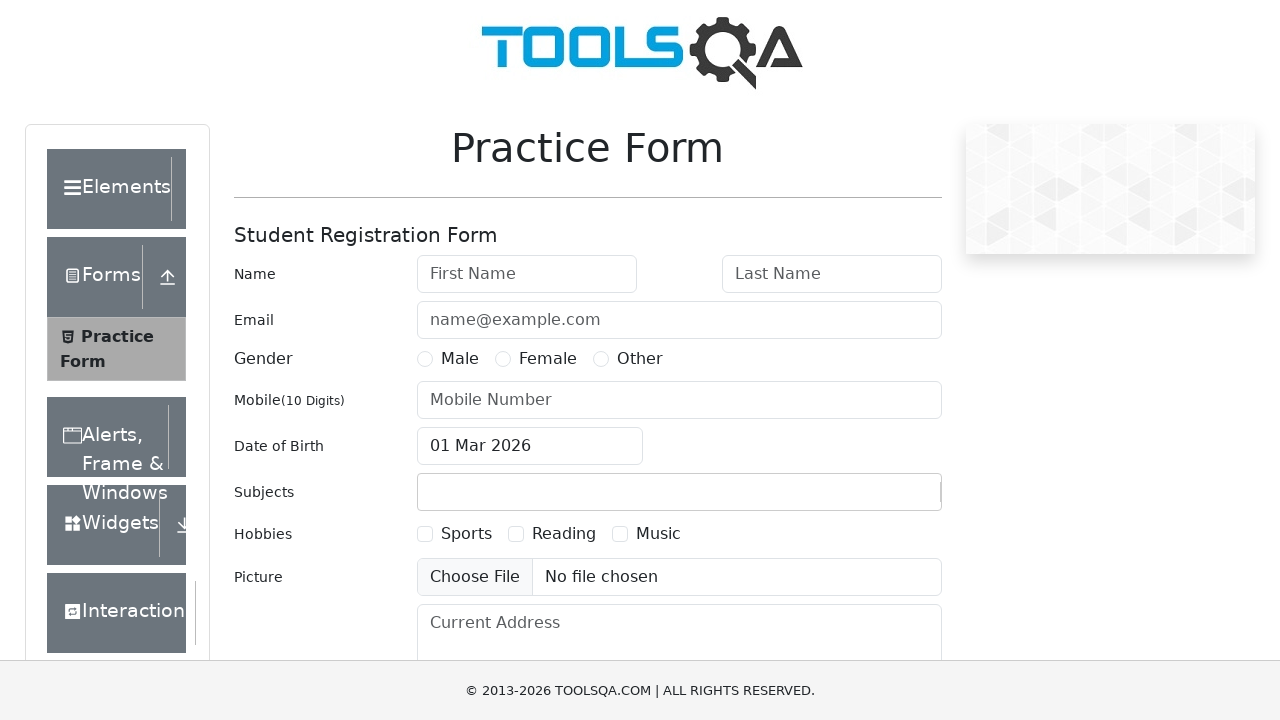

Waited for first name field to load
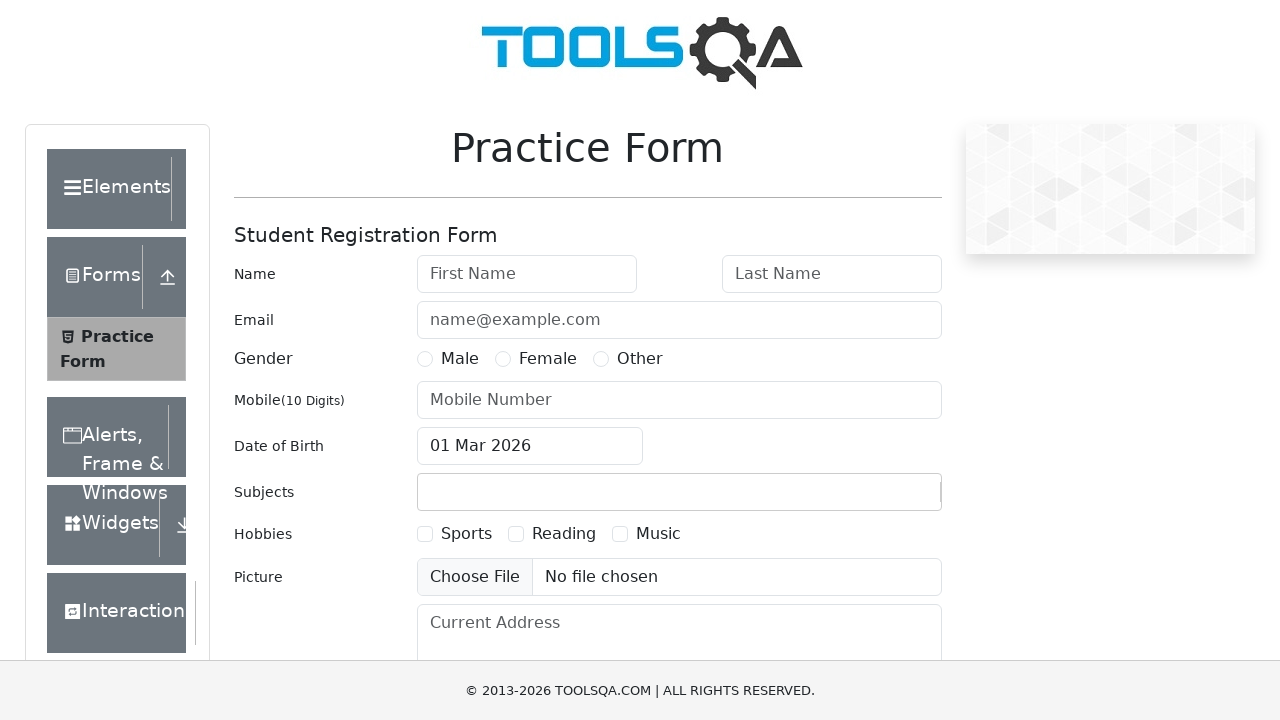

Filled first name field with 'Amelia' on #firstName
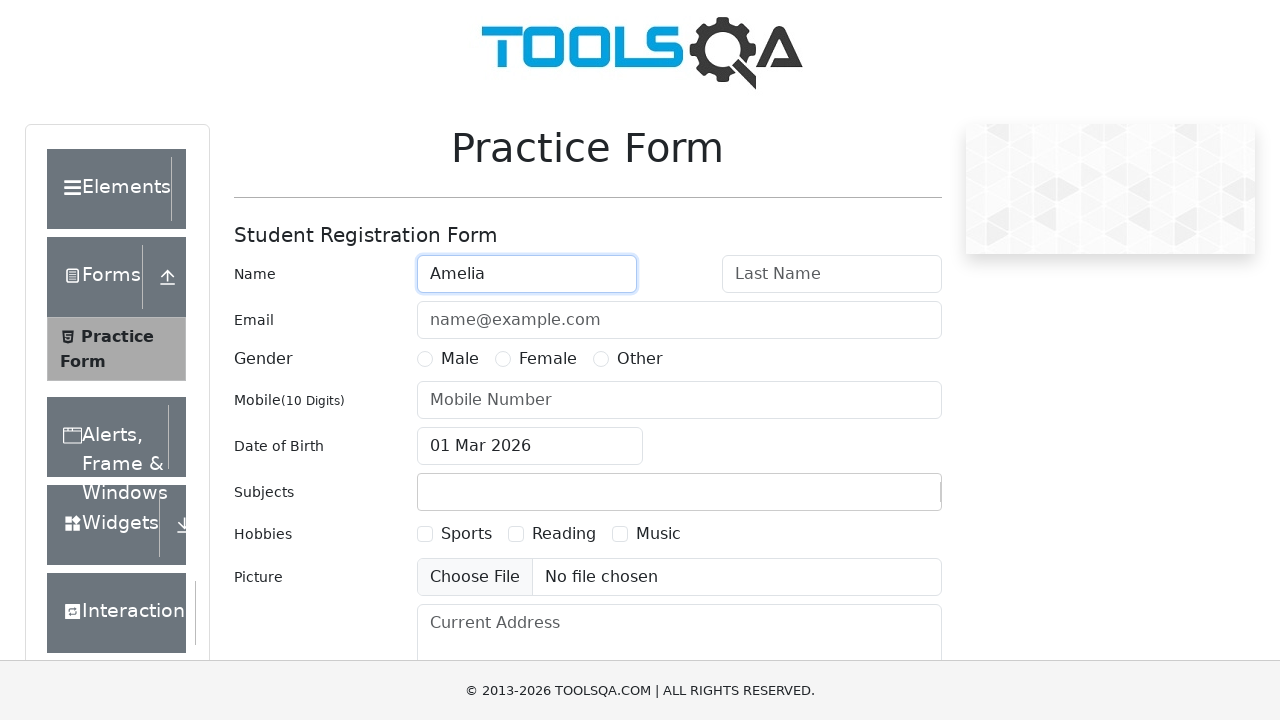

Filled last name field with 'Bedelia' on #lastName
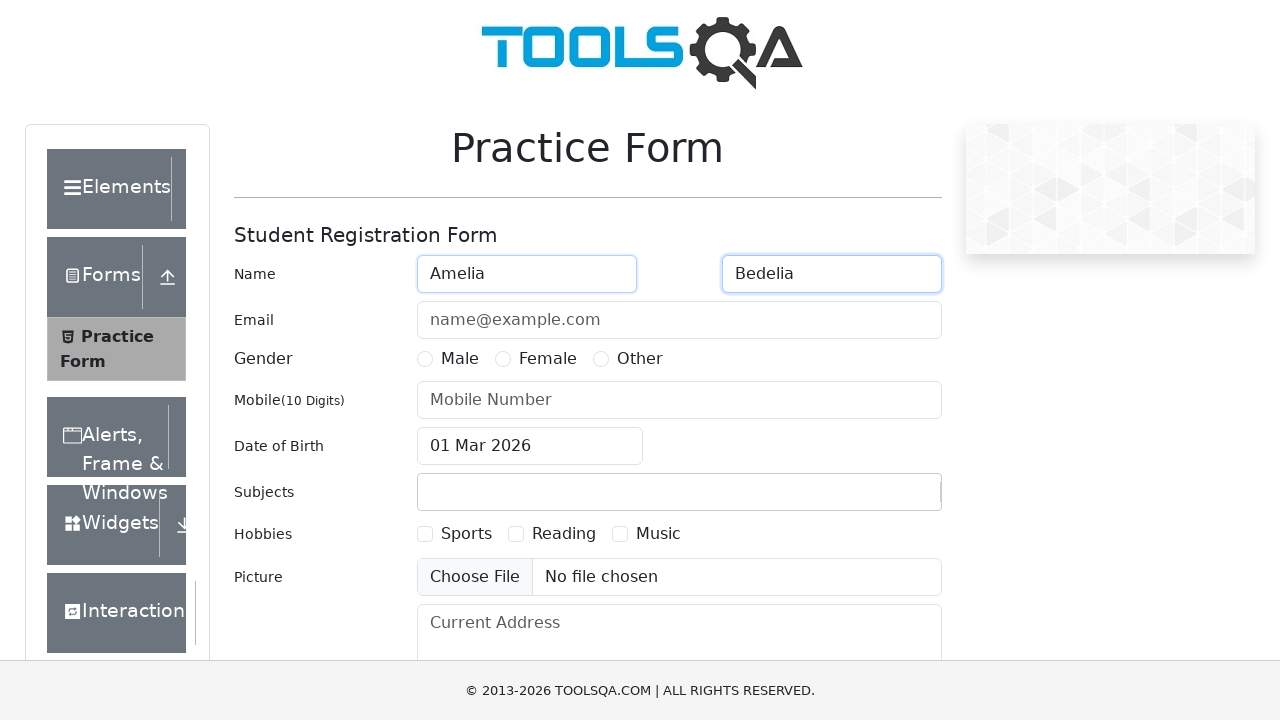

Filled email field with 'maid_2b_literal at email dot com' on #userEmail
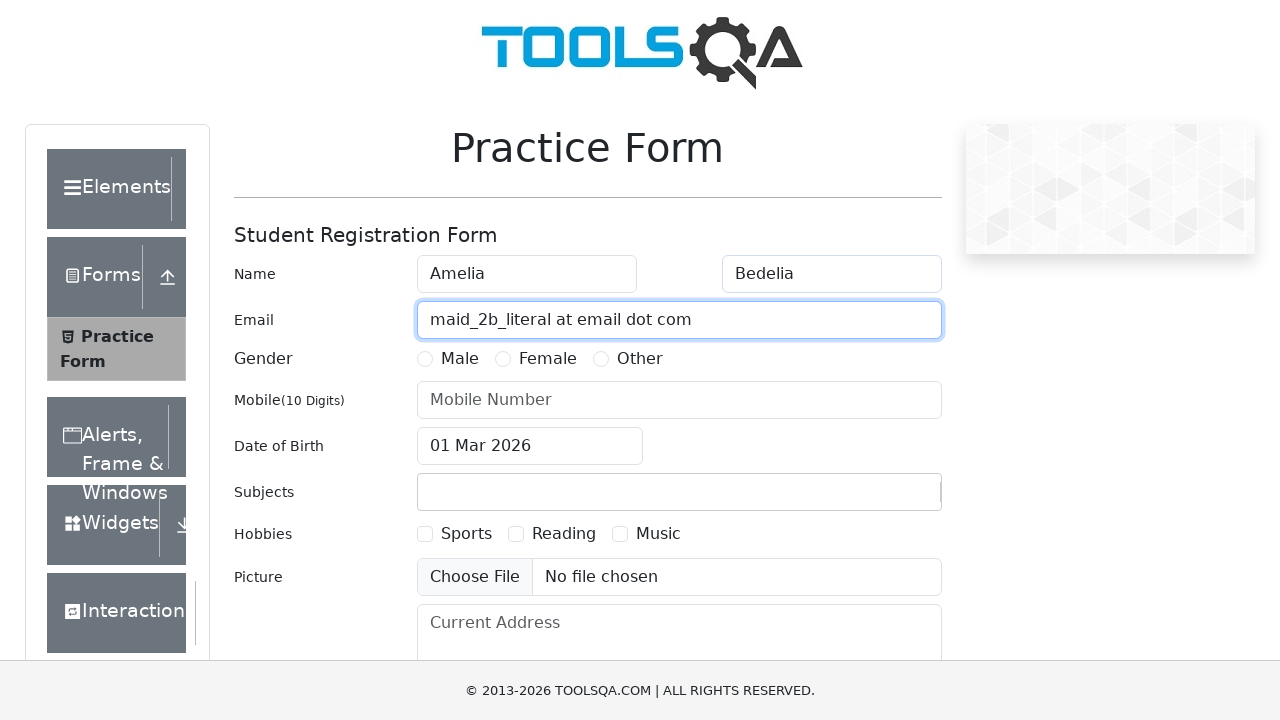

Selected female gender option at (548, 359) on label[for="gender-radio-2"]
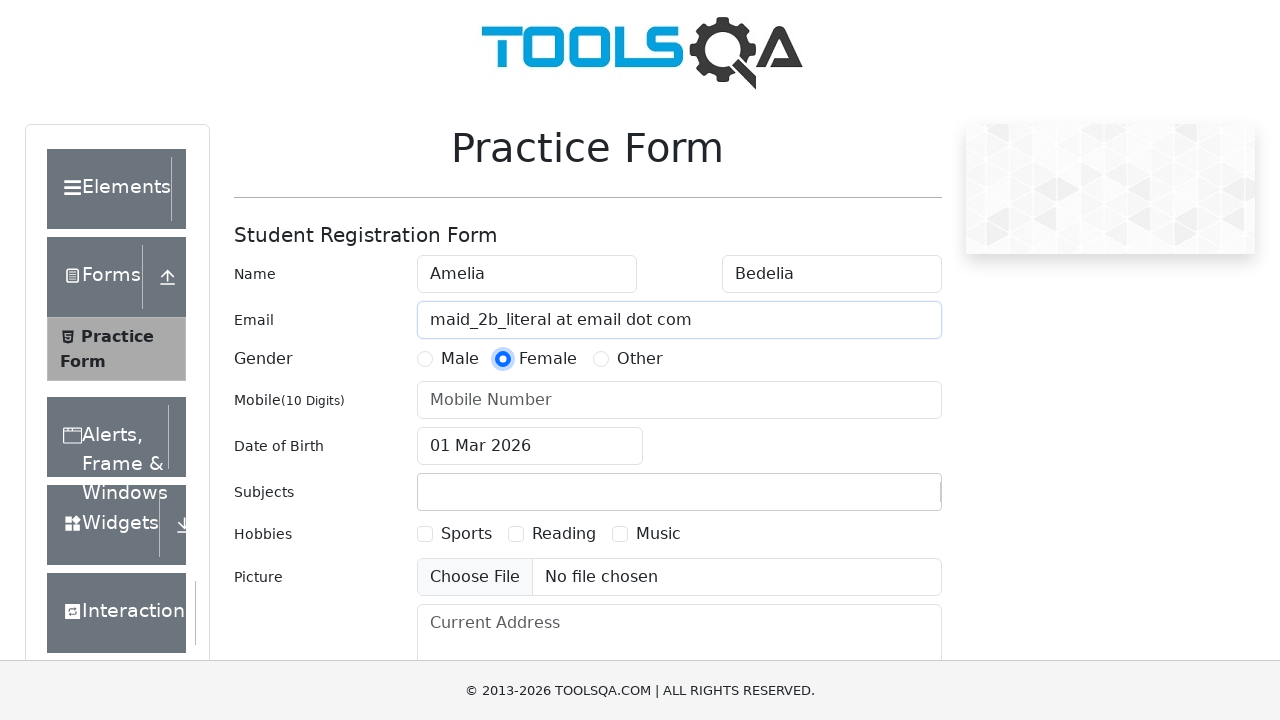

Clicked state dropdown to open it at (527, 437) on #state
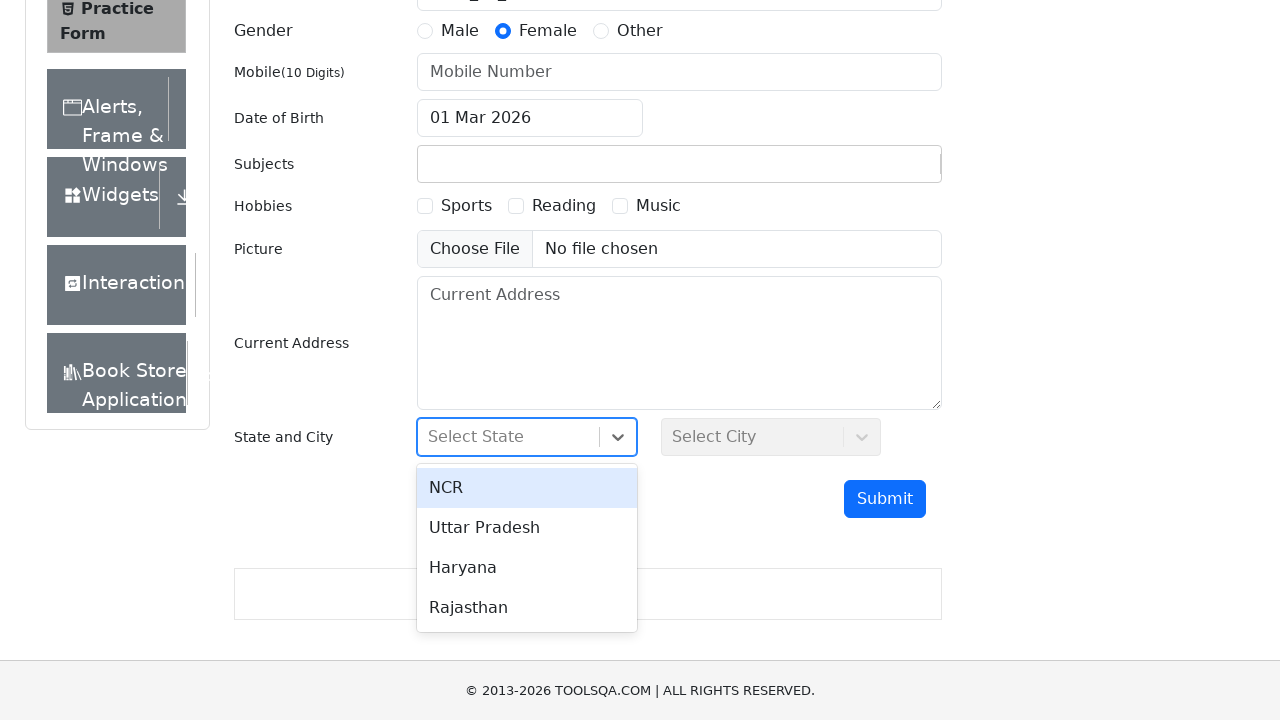

Selected 'Haryana' from state dropdown at (527, 568) on xpath=//*[contains(text(), 'Haryana')]
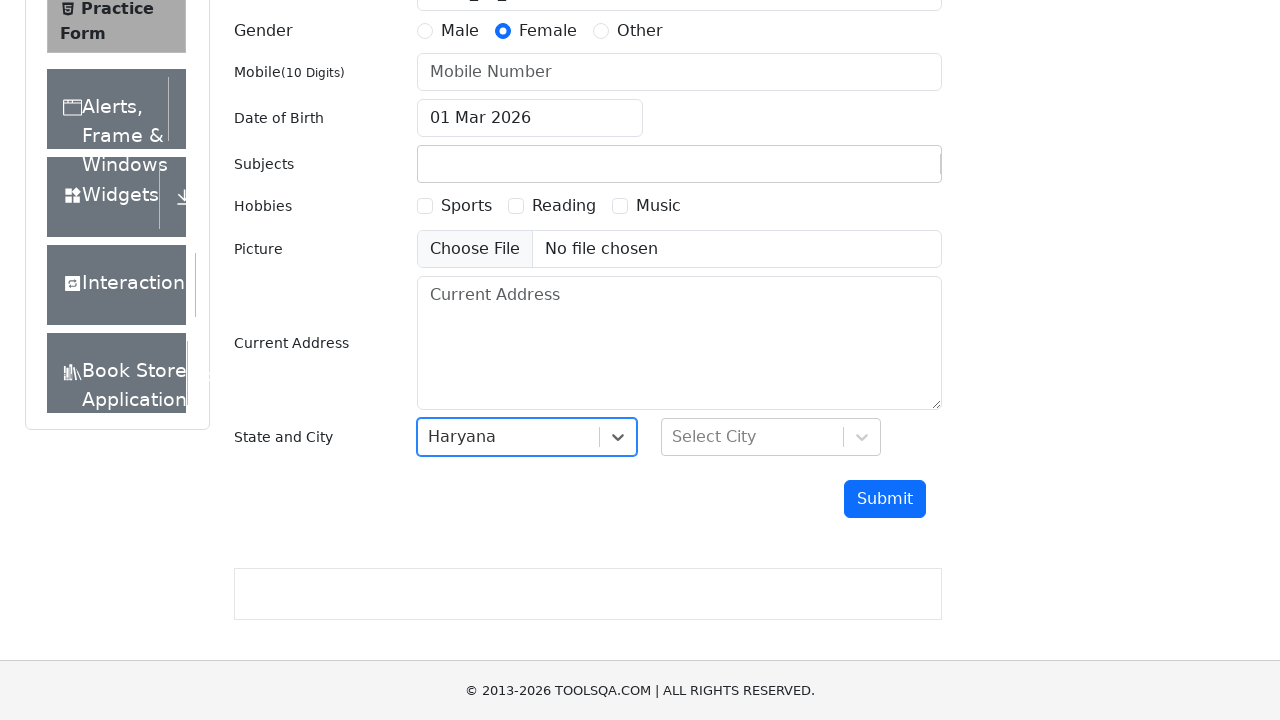

Cleared first name field on #firstName
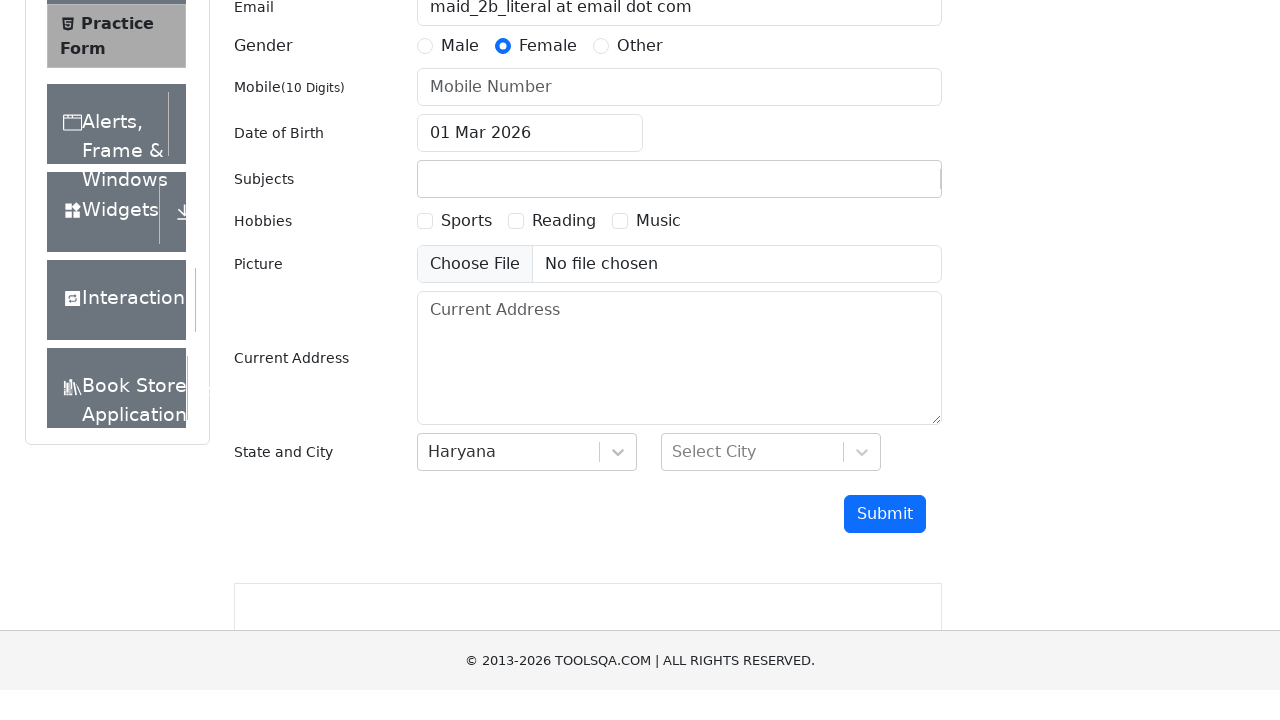

Cleared last name field on #lastName
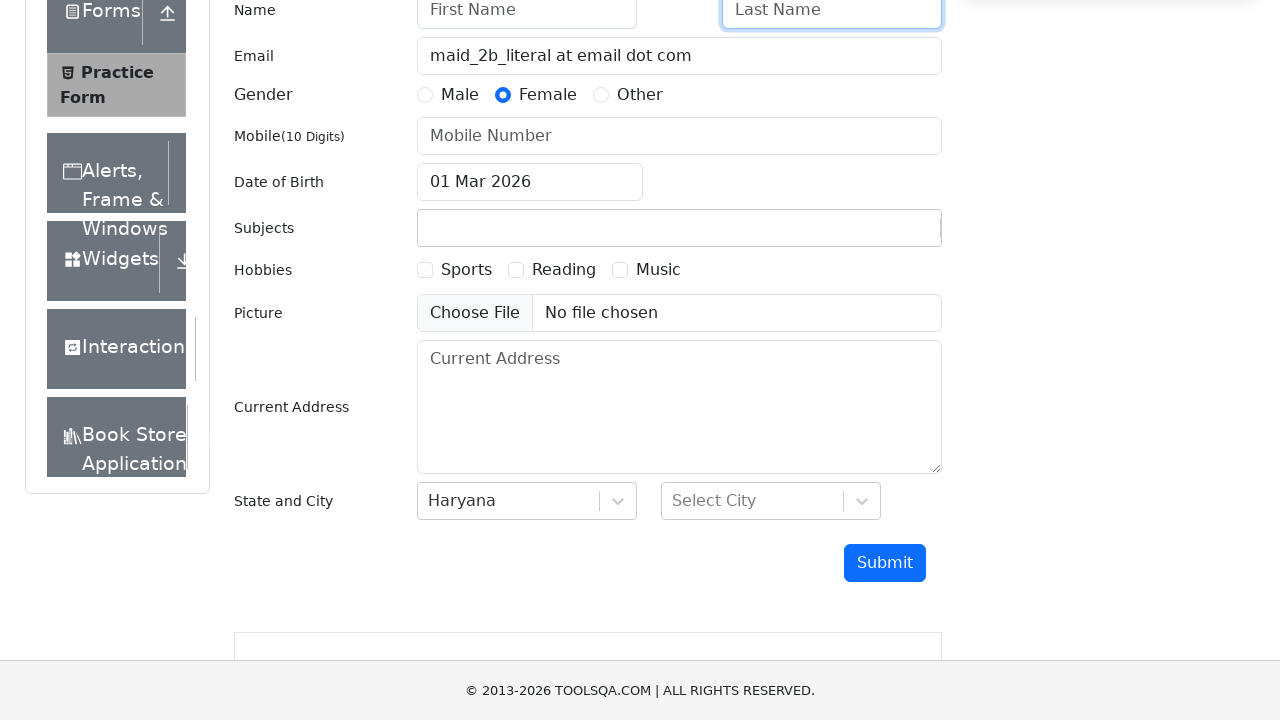

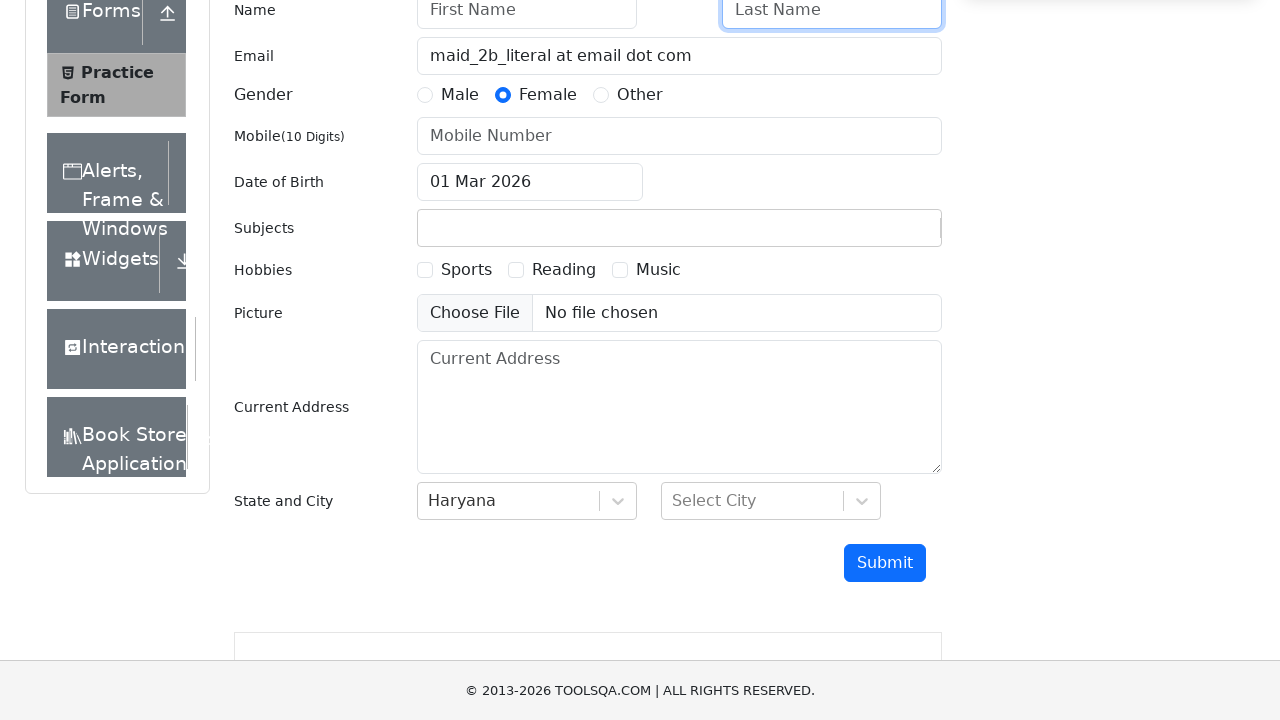